Tests scrolling down functionality on a documentation page by executing JavaScript to scroll 5000 pixels down

Starting URL: https://developer.mozilla.org/en-US/docs/Web/API/Window/scrollBy

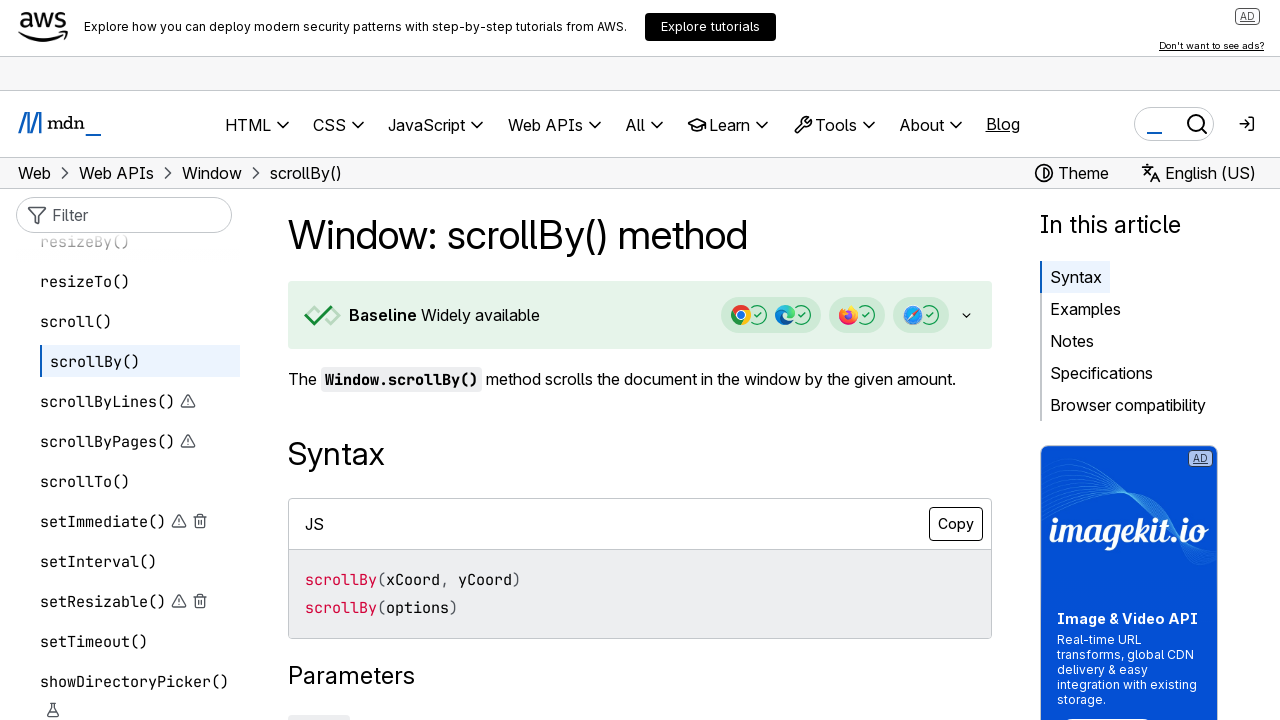

Executed JavaScript to scroll down 5000 pixels on MDN Window.scrollBy documentation page
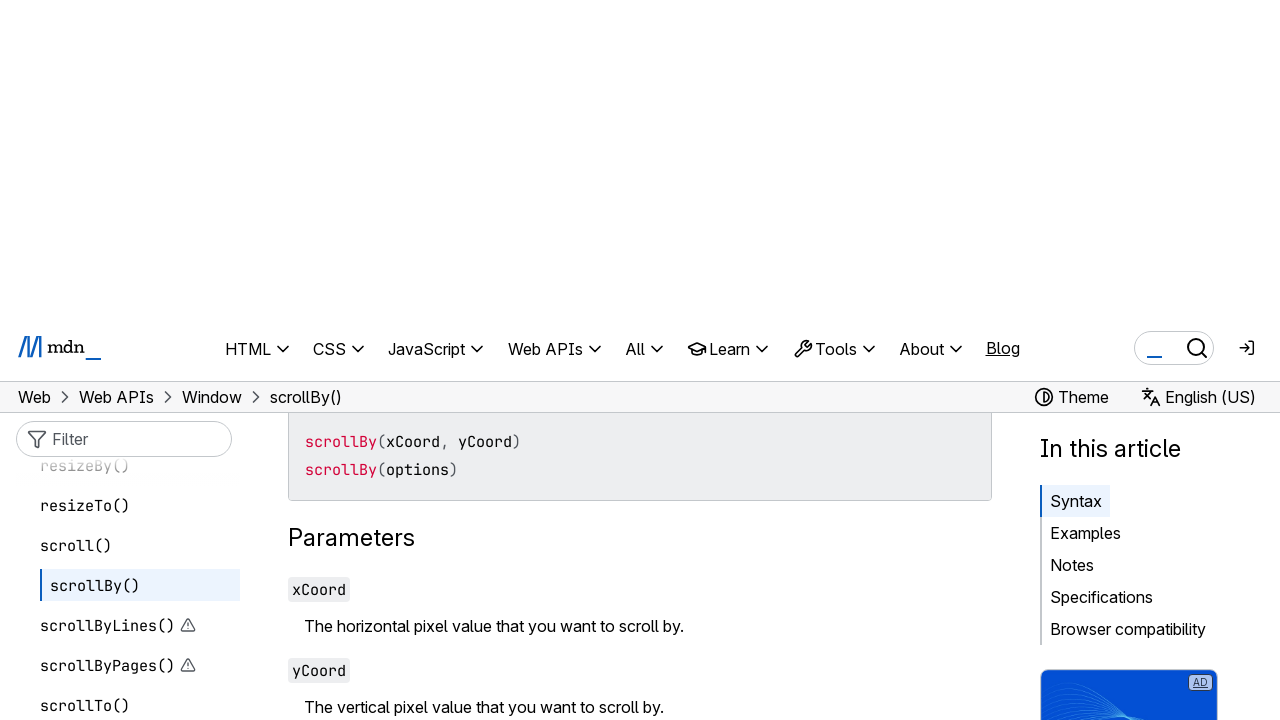

Waited 3 seconds for scroll animation to complete
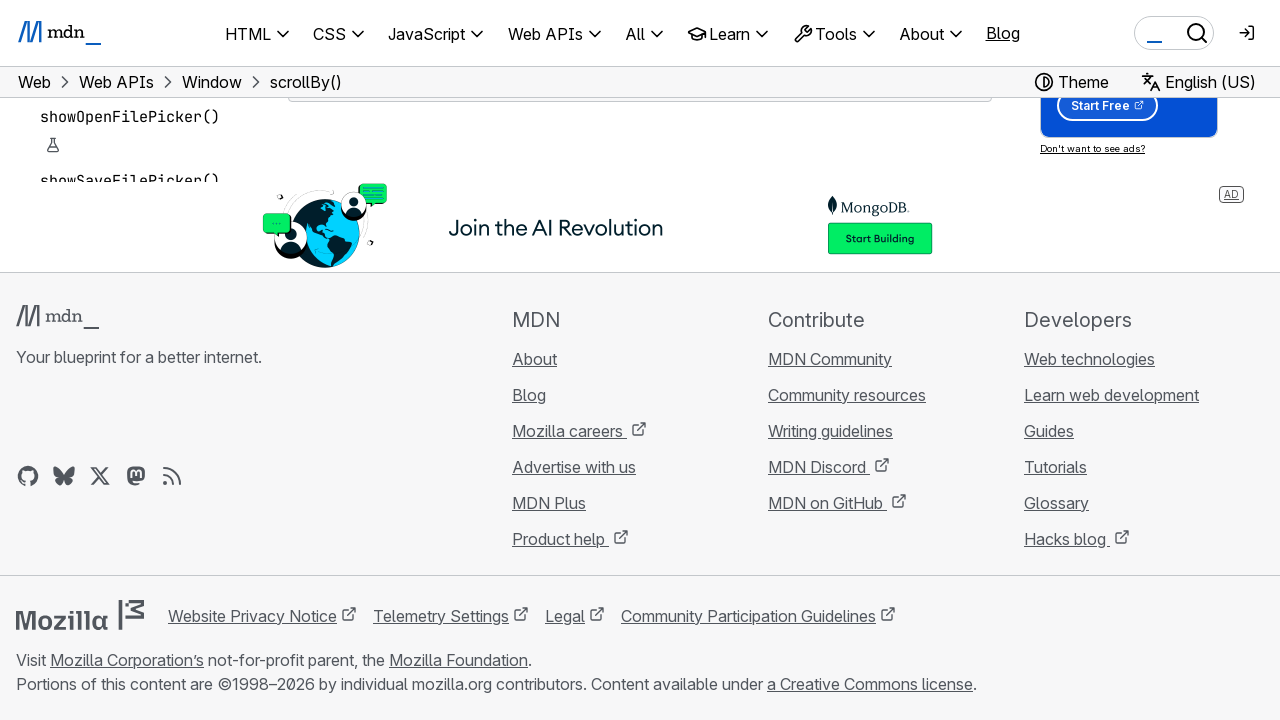

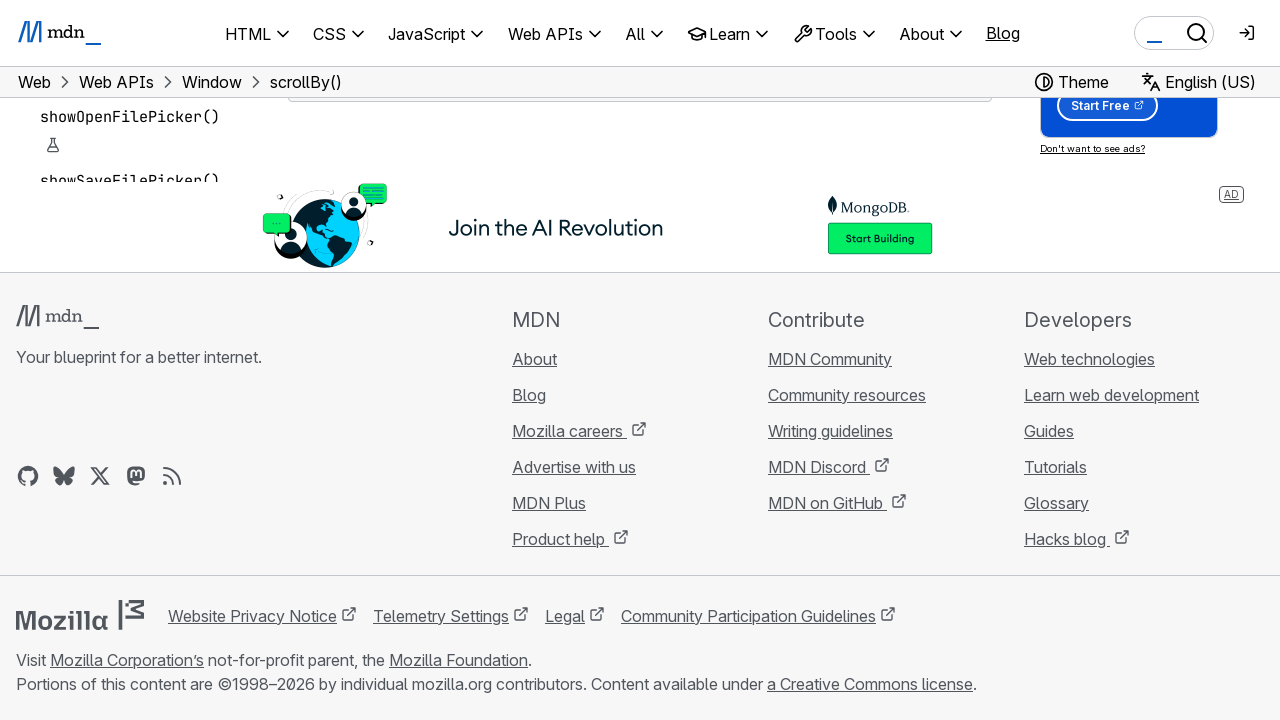